Tests dropdown selection functionality by selecting options from multiple dropdown menus using different selection methods

Starting URL: https://letcode.in/dropdowns

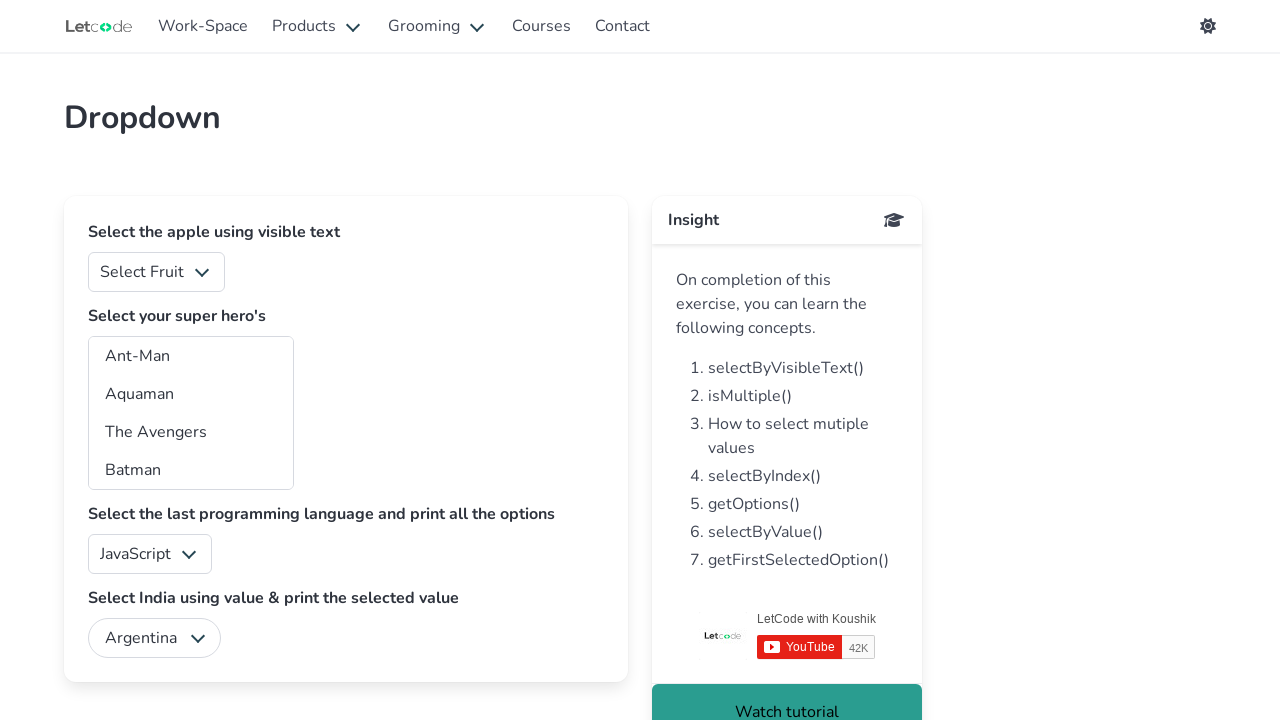

Selected 'Mango' from fruits dropdown by value '2' on #fruits
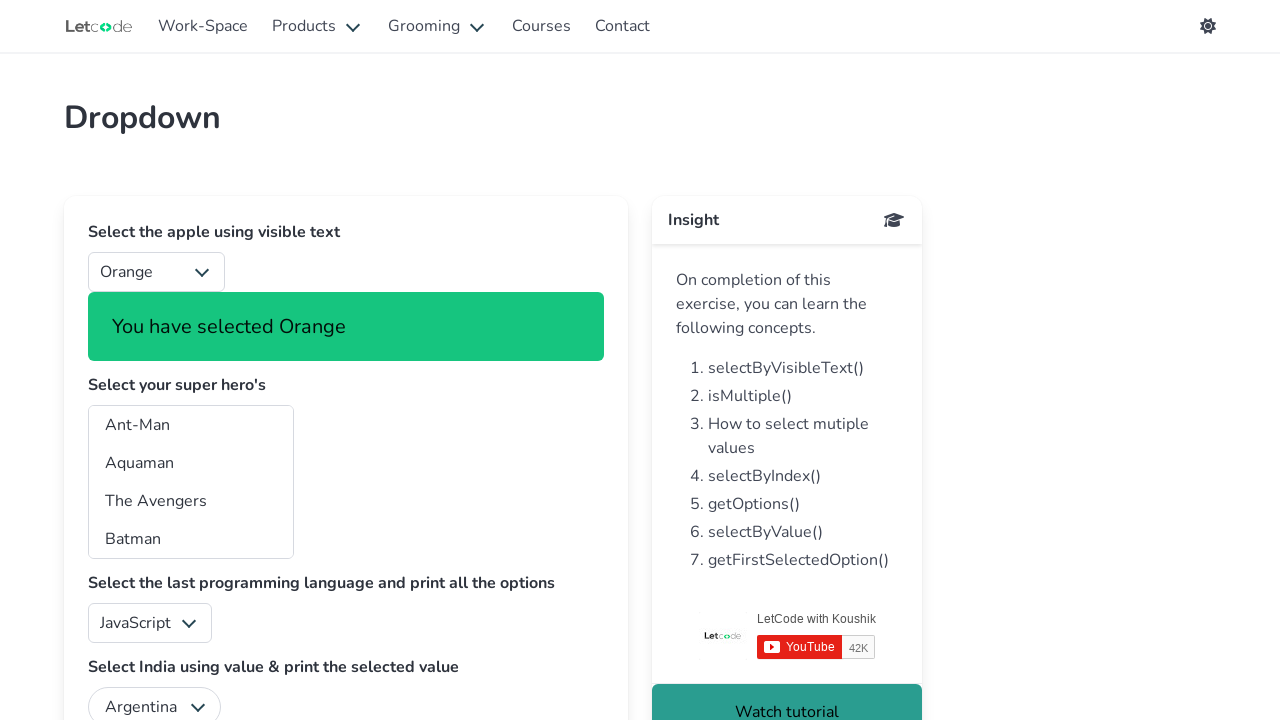

Selected 'Aquaman' from superheroes dropdown by visible text on #superheros
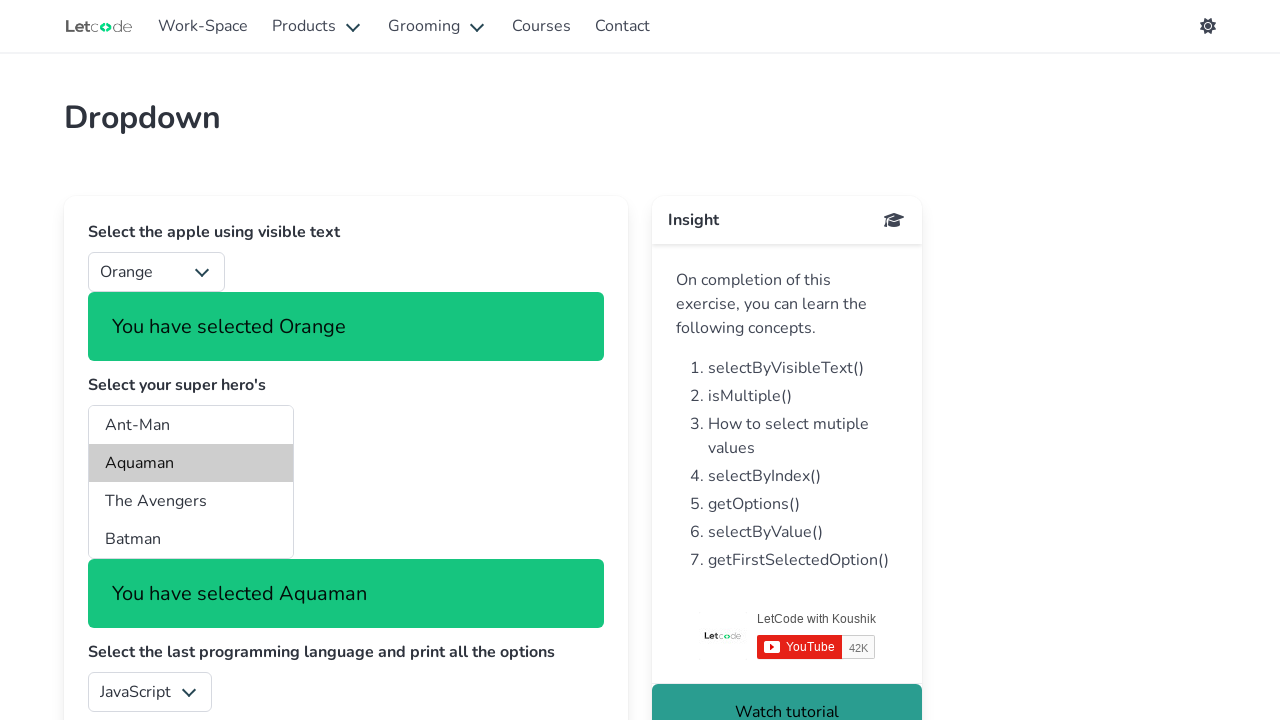

Located language dropdown element
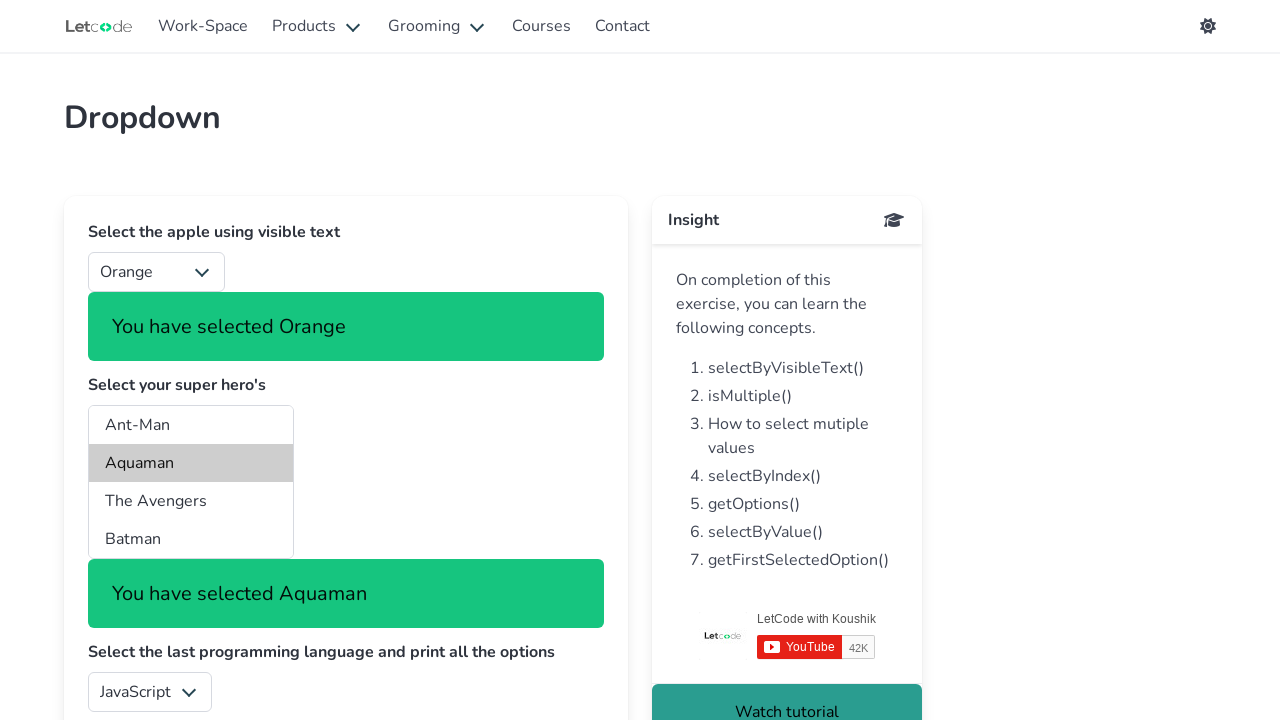

Retrieved all language options: ['JavaScript', 'Java', 'Python', 'Swift', 'C#']
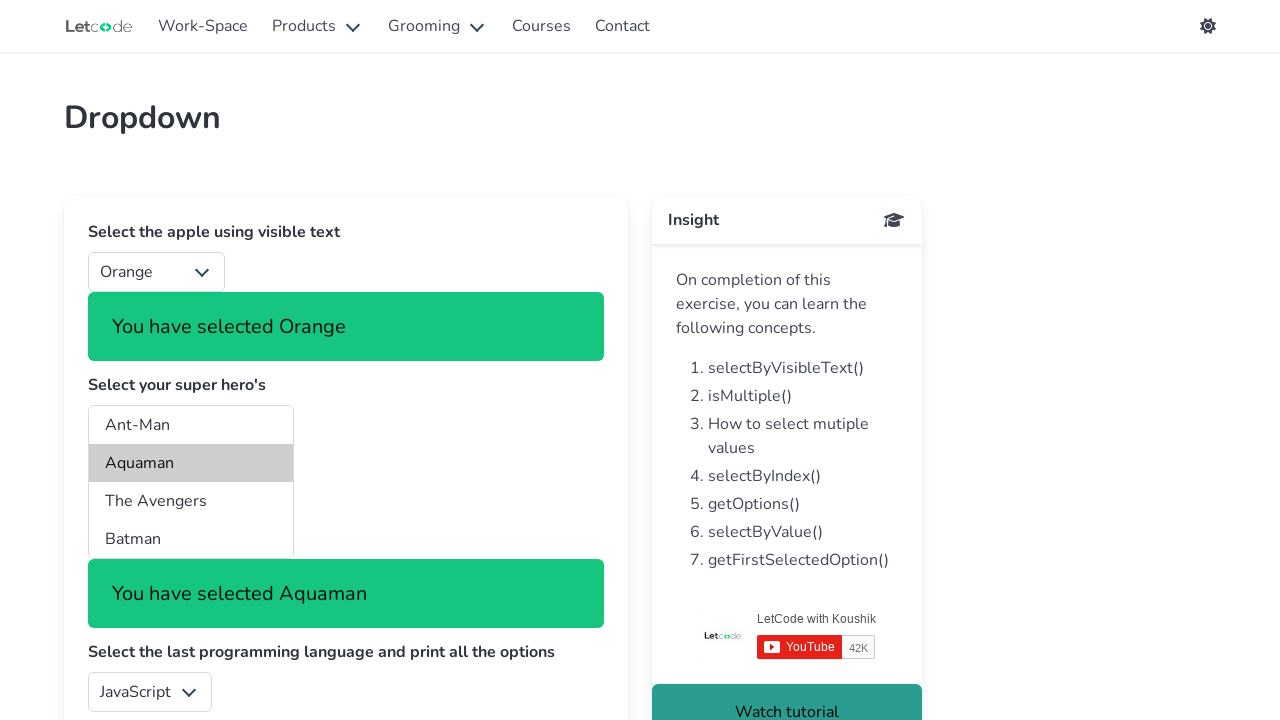

Retrieved selected country value: Argentina
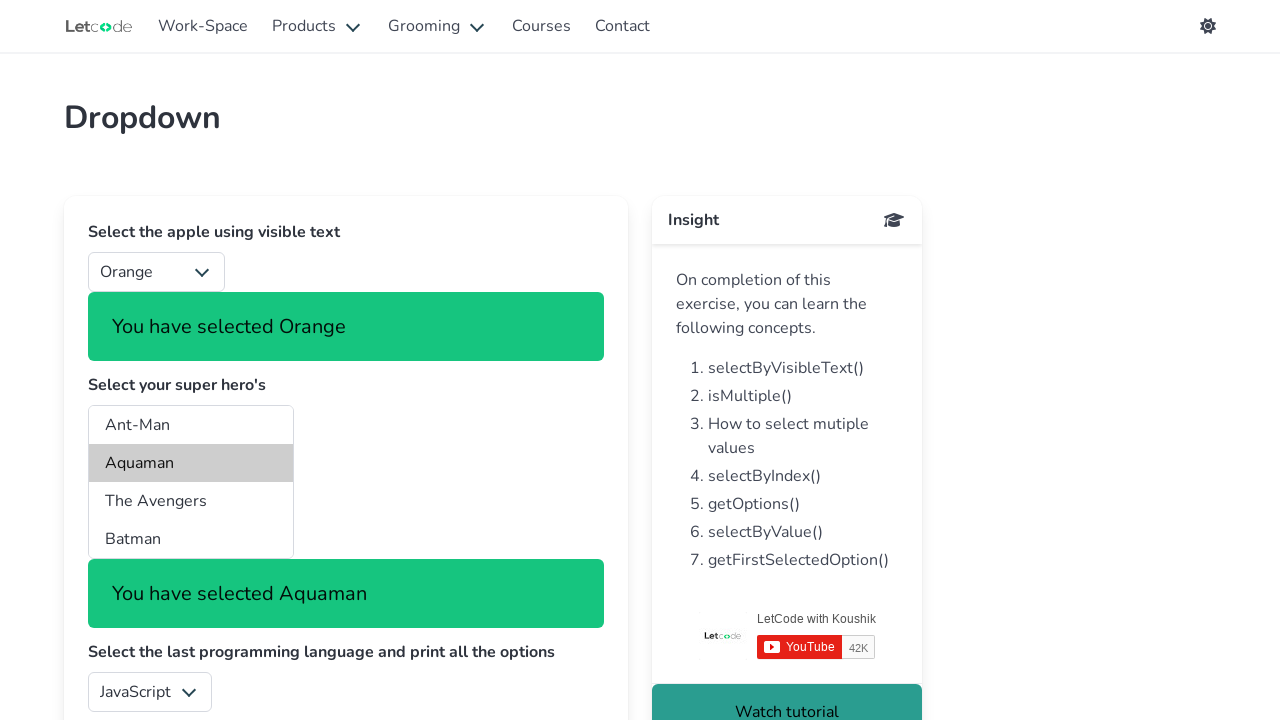

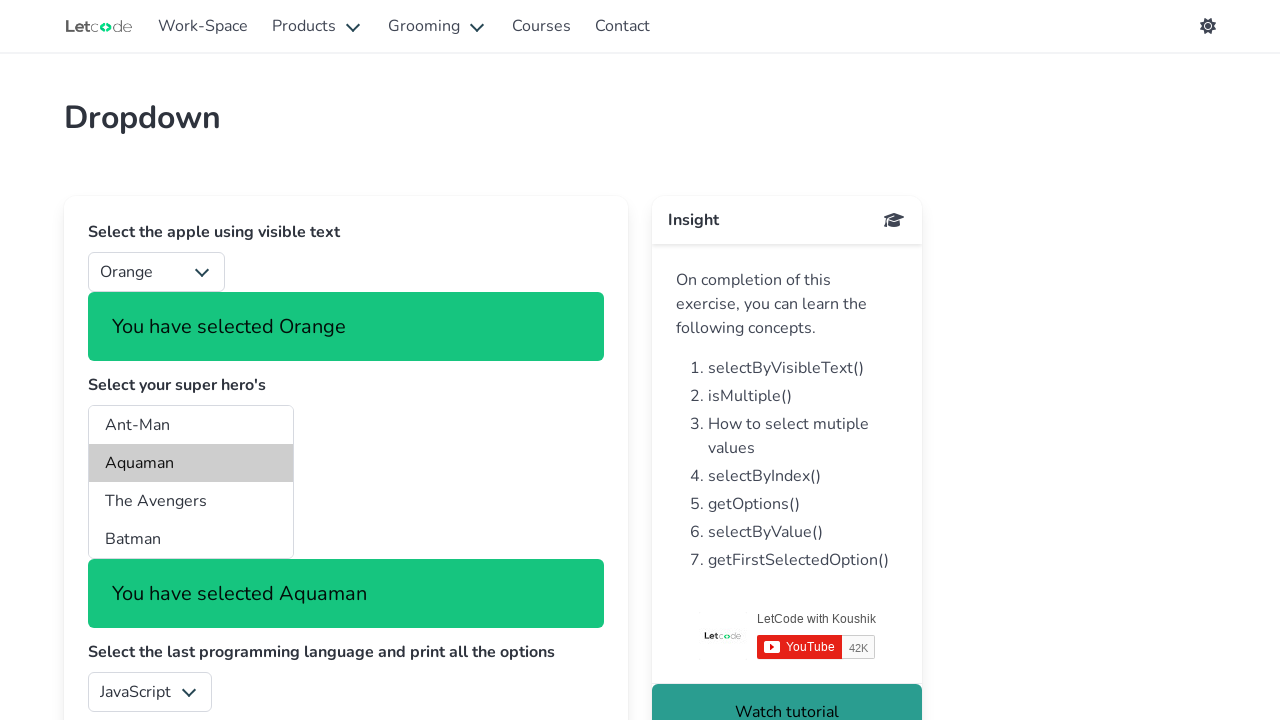